Tests JavaScript alert handling by clicking a button to trigger an alert, accepting it, and verifying the success message

Starting URL: http://practice.cydeo.com/javascript_alerts

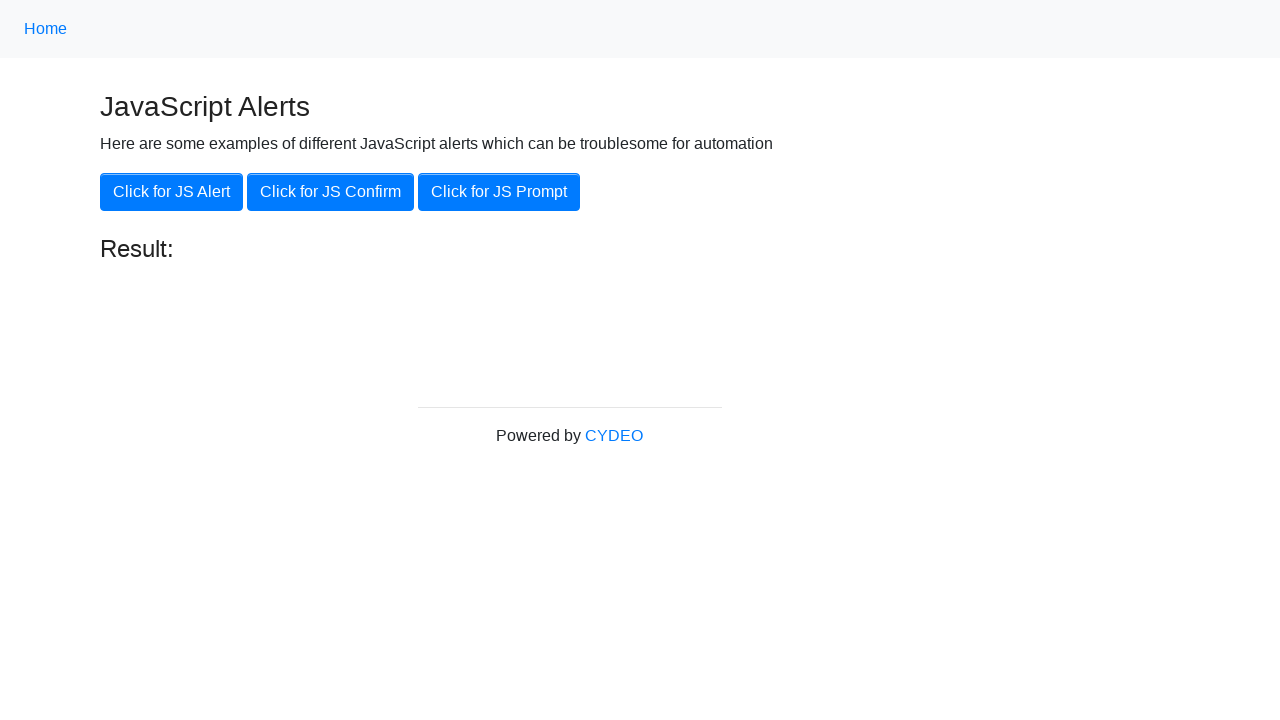

Clicked button to trigger JavaScript alert at (172, 192) on xpath=//button[.='Click for JS Alert']
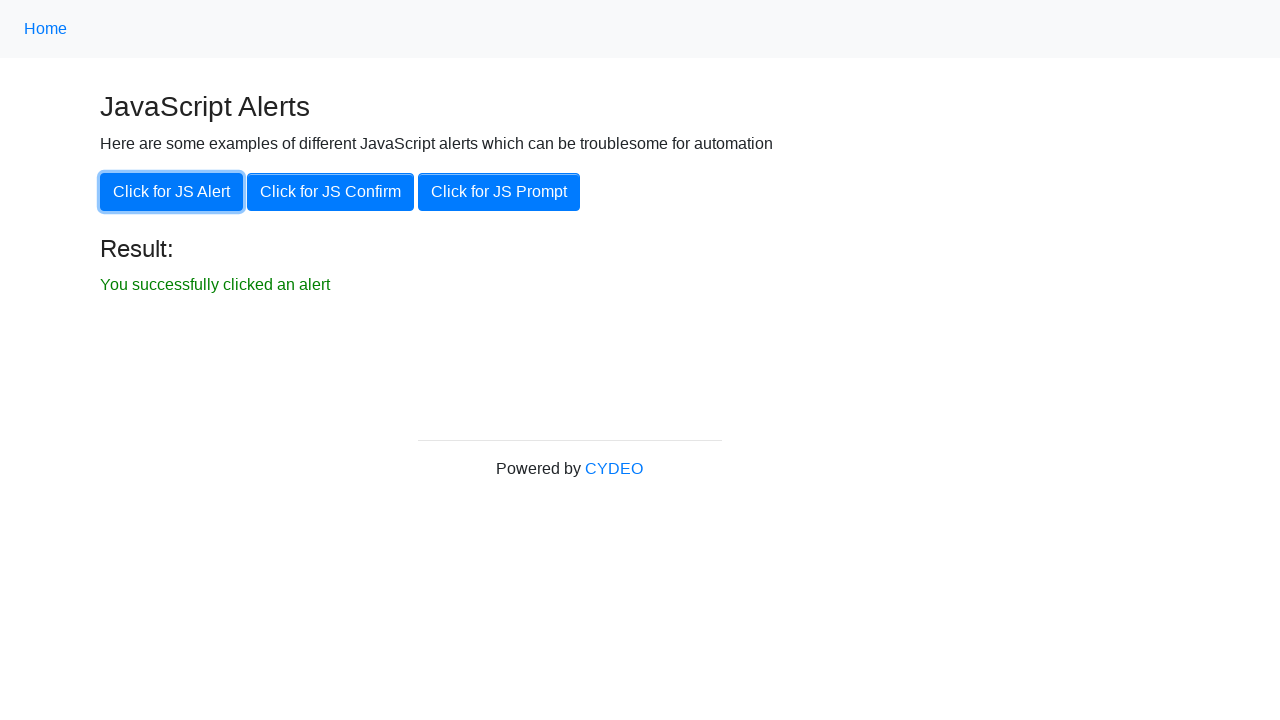

Set up dialog handler to accept alerts
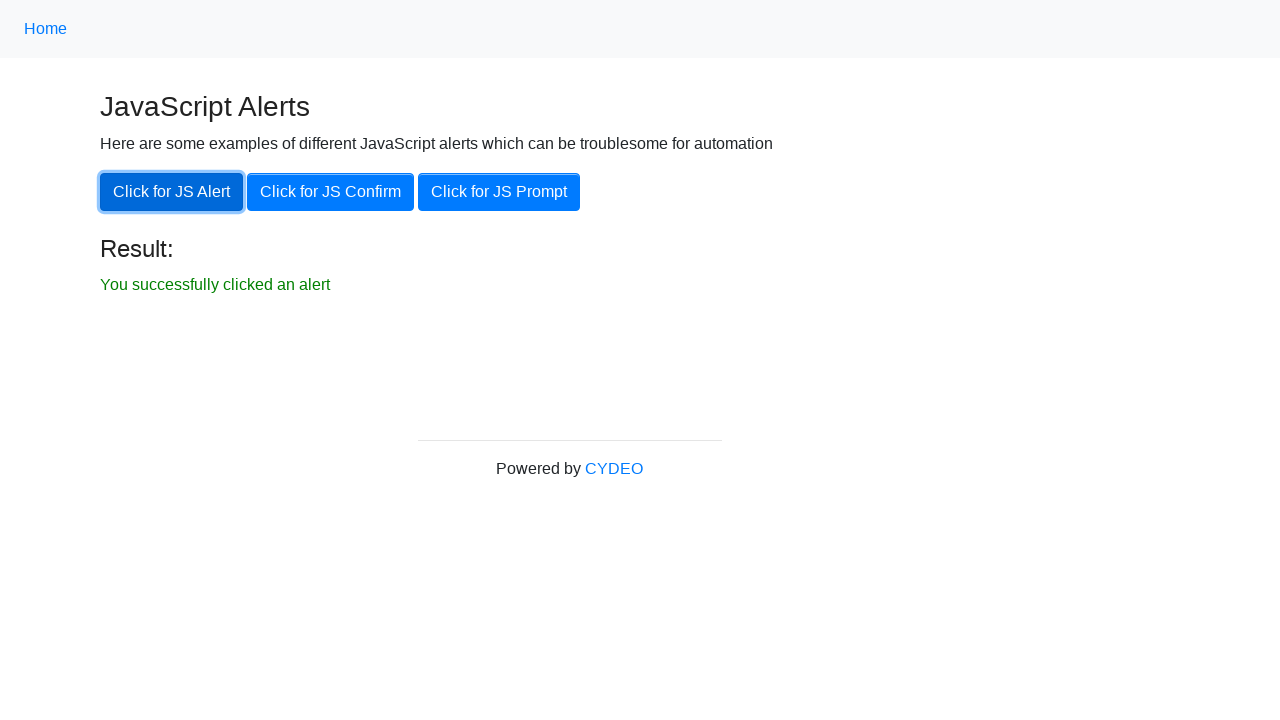

Clicked button again to trigger alert with handler active at (172, 192) on xpath=//button[.='Click for JS Alert']
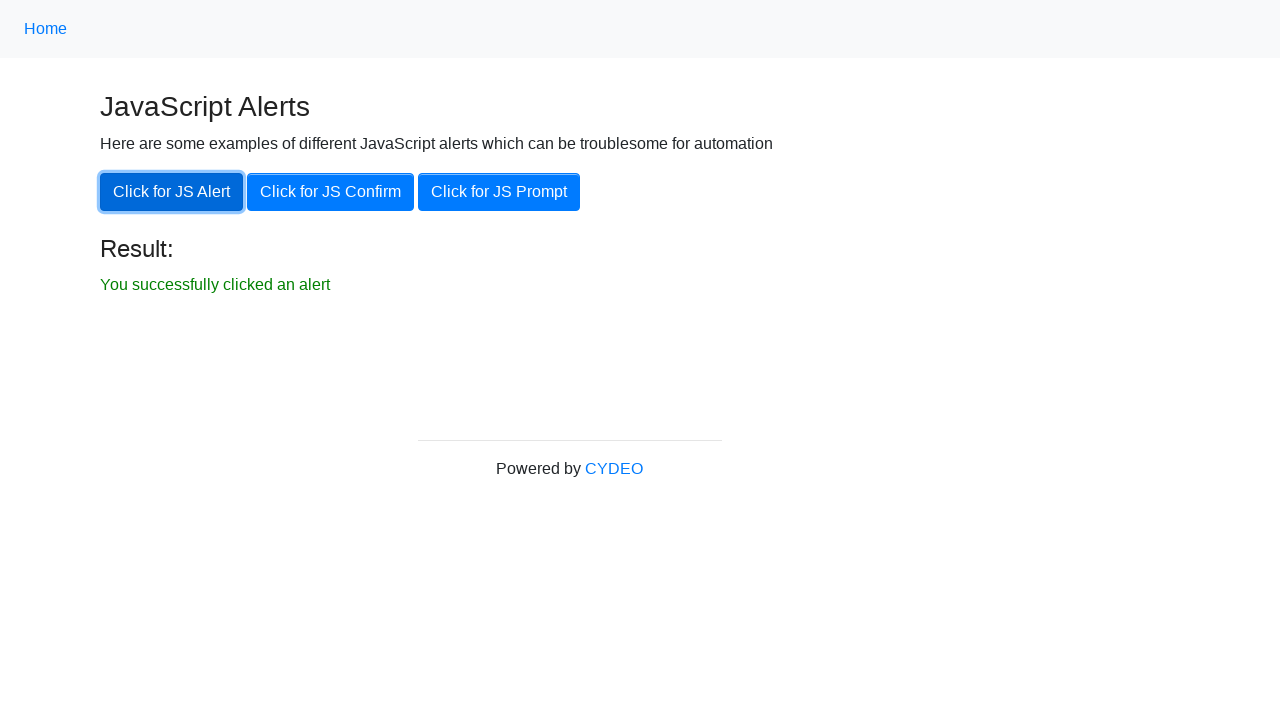

Success message element appeared on page
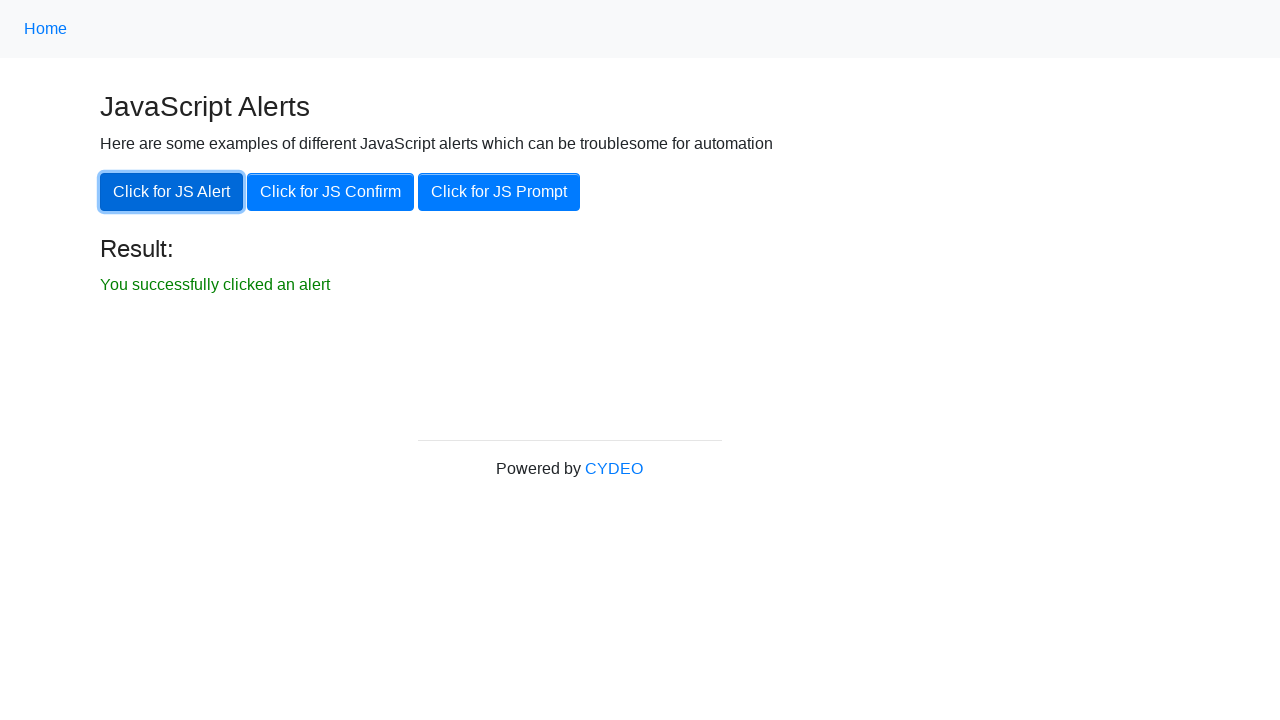

Retrieved success message text content
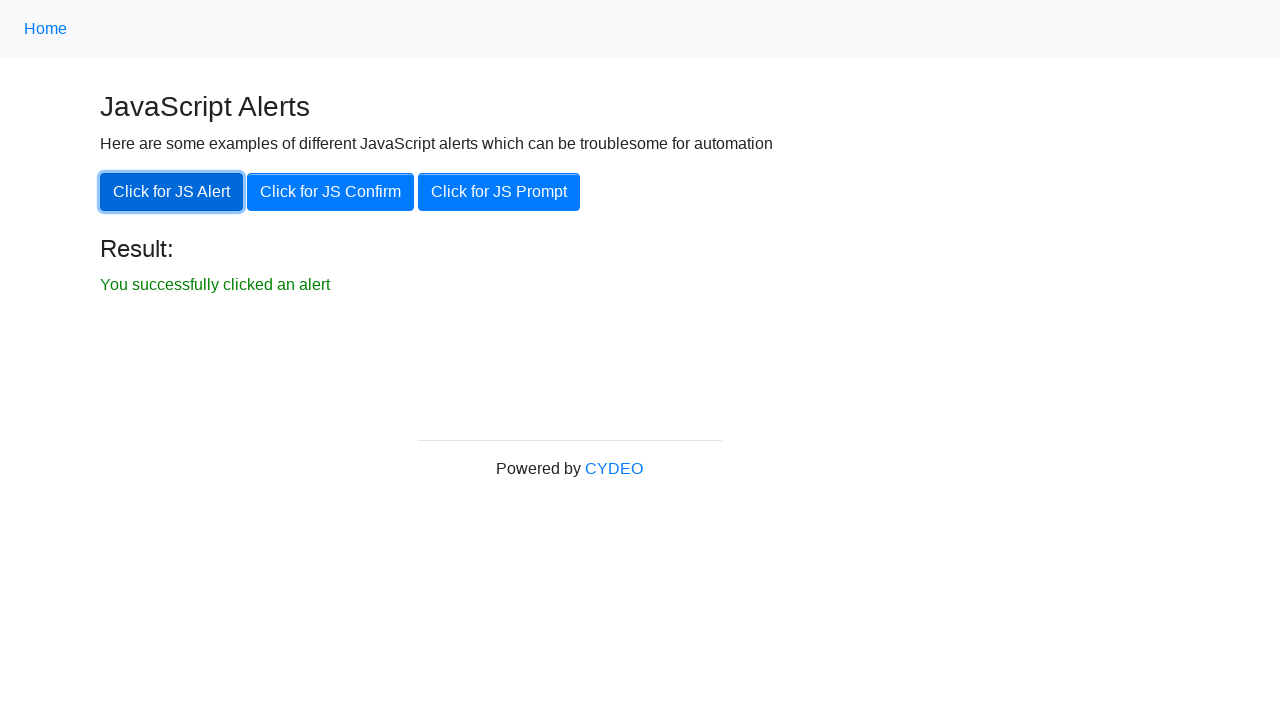

Verified success message matches expected text: 'You successfully clicked an alert'
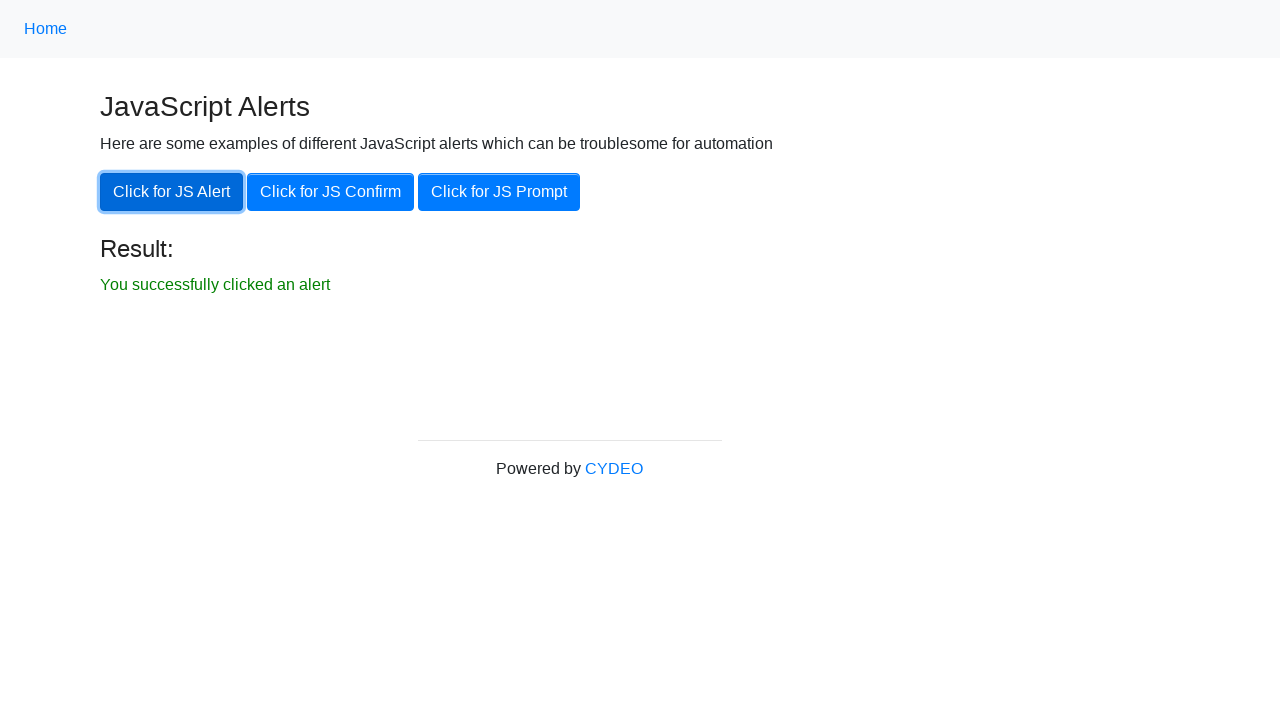

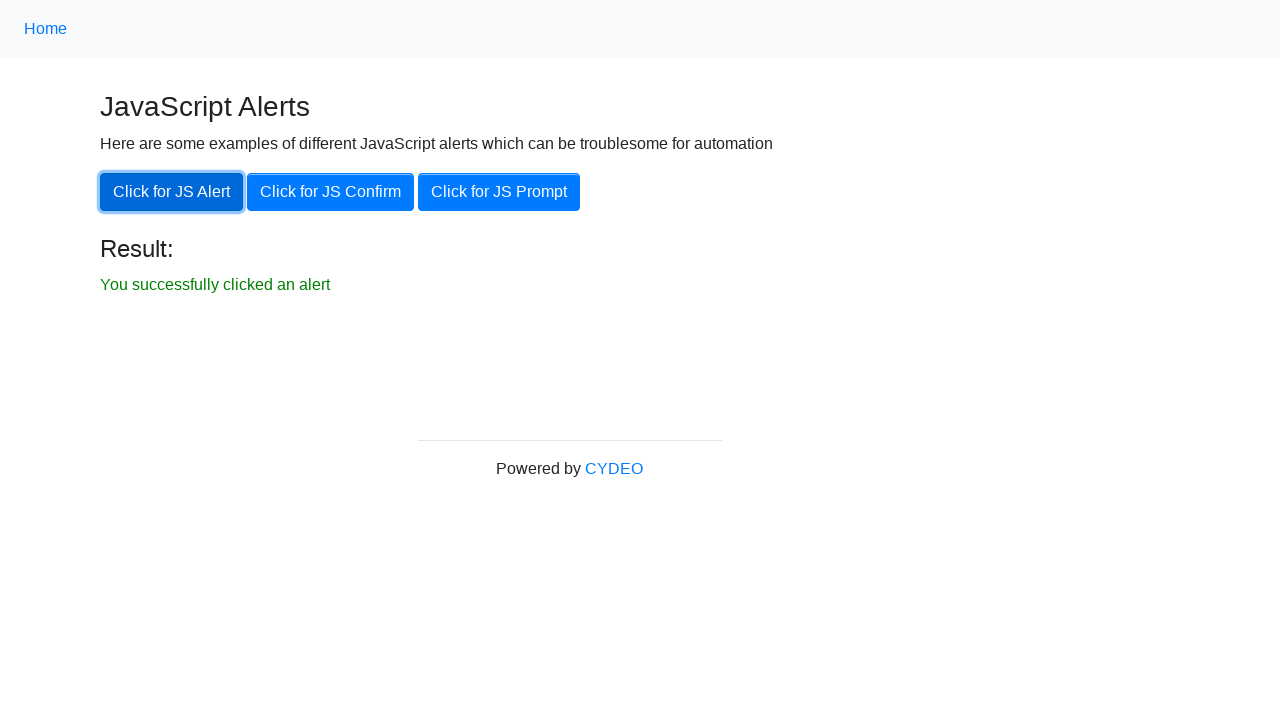